Navigates to Text Box page and verifies that the "Email" label is visible.

Starting URL: https://demoqa.com/elements

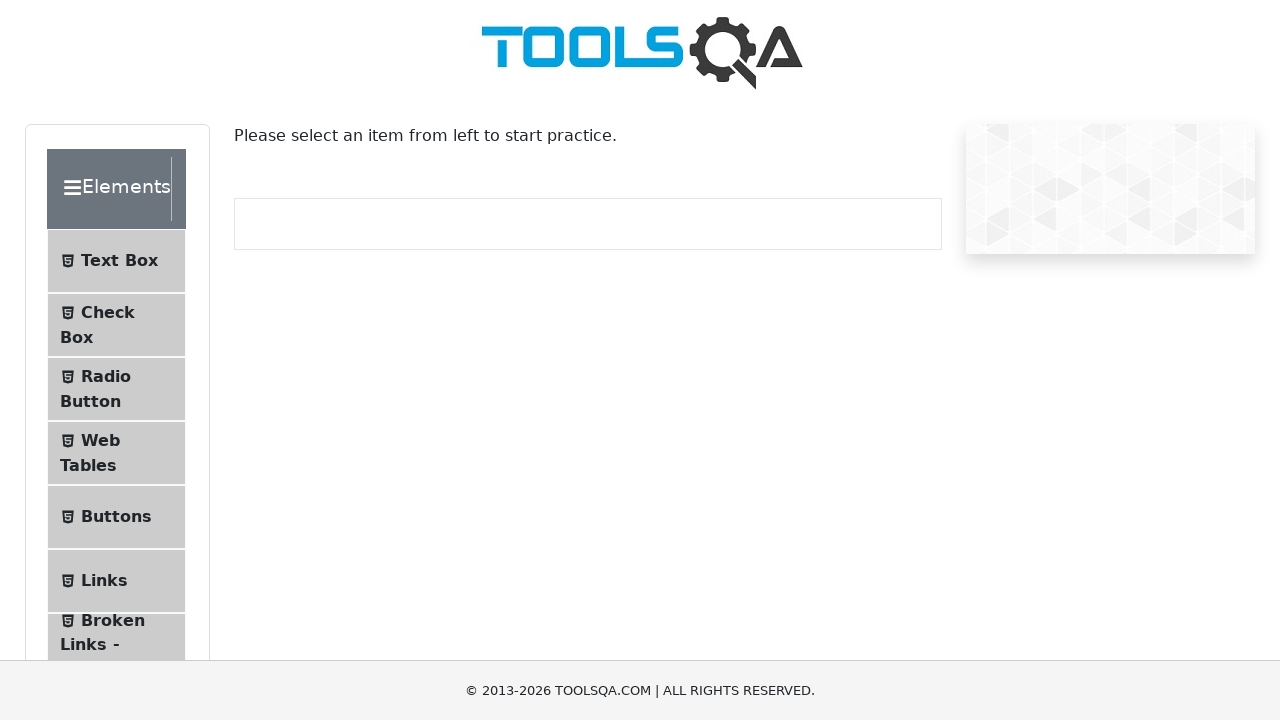

Clicked on Text Box menu item at (119, 261) on internal:text="Text Box"i
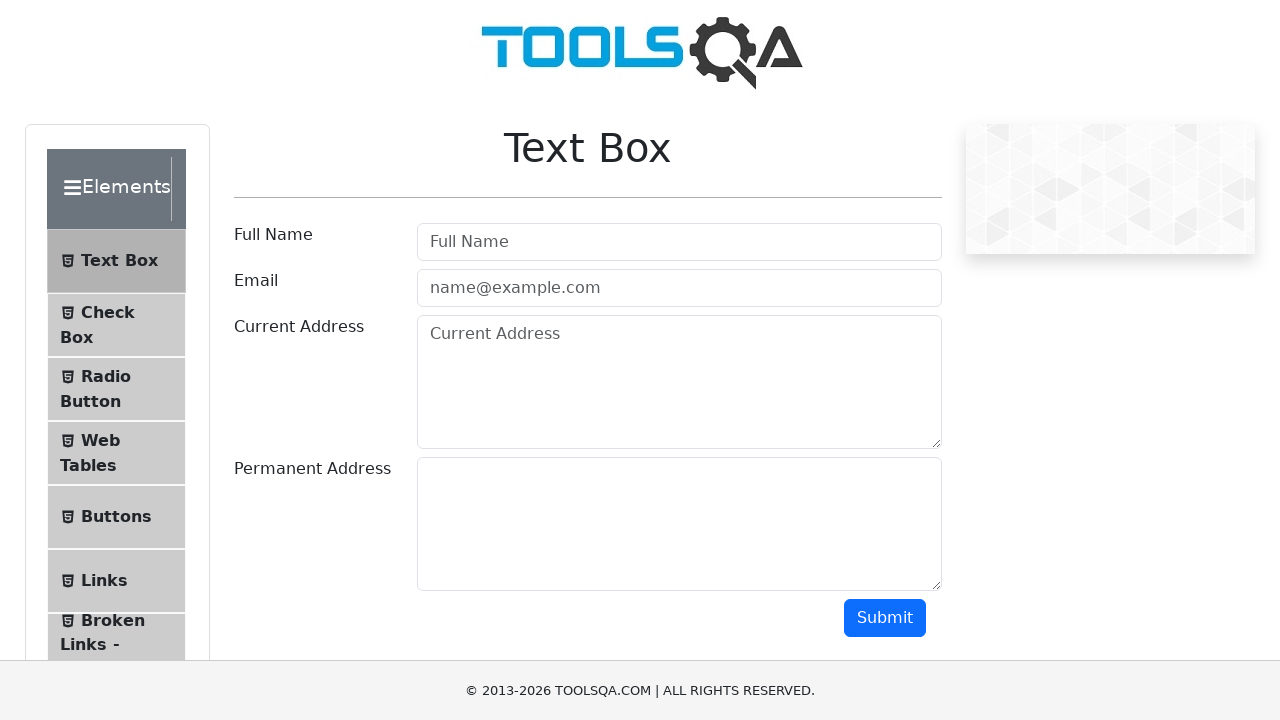

Text Box page loaded successfully
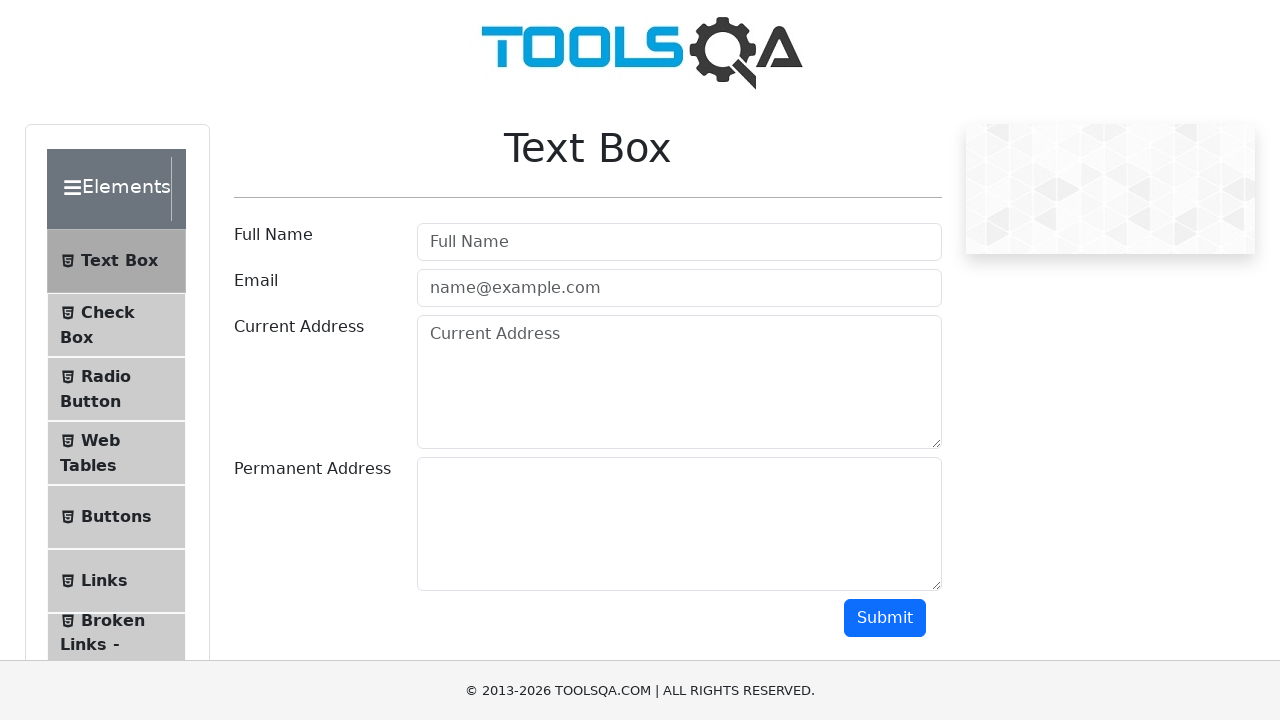

Email label is visible on the page
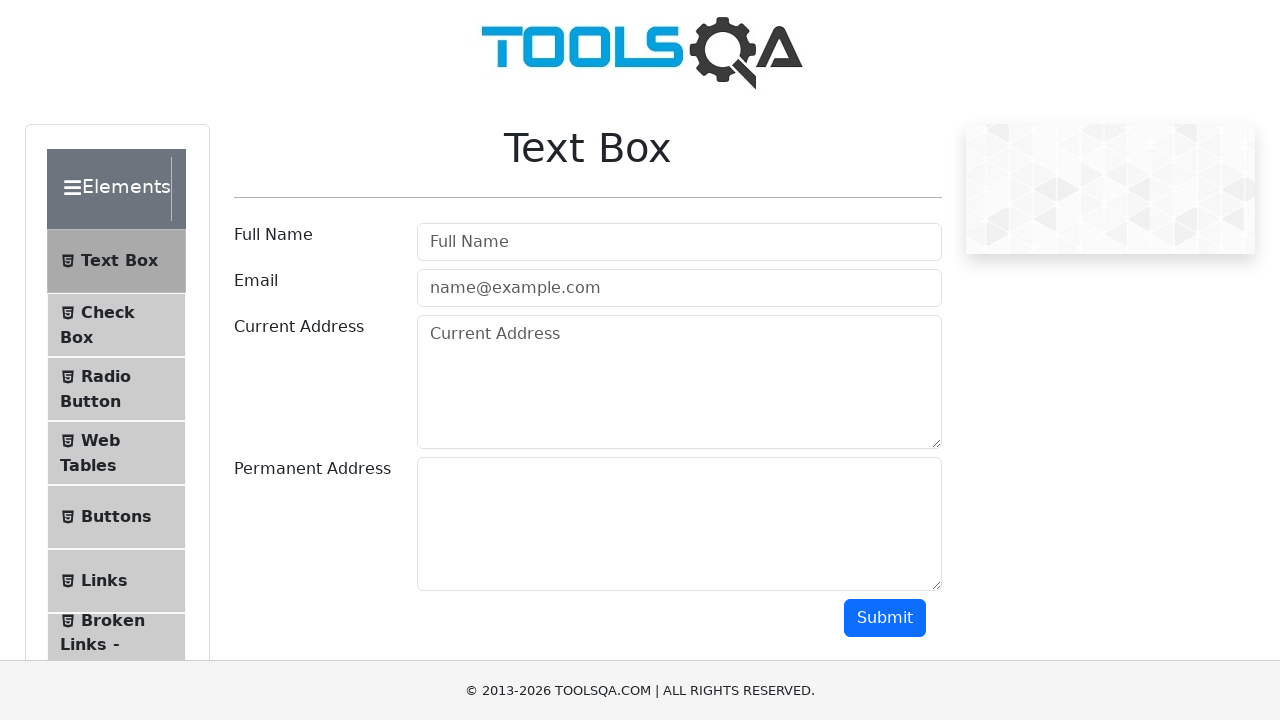

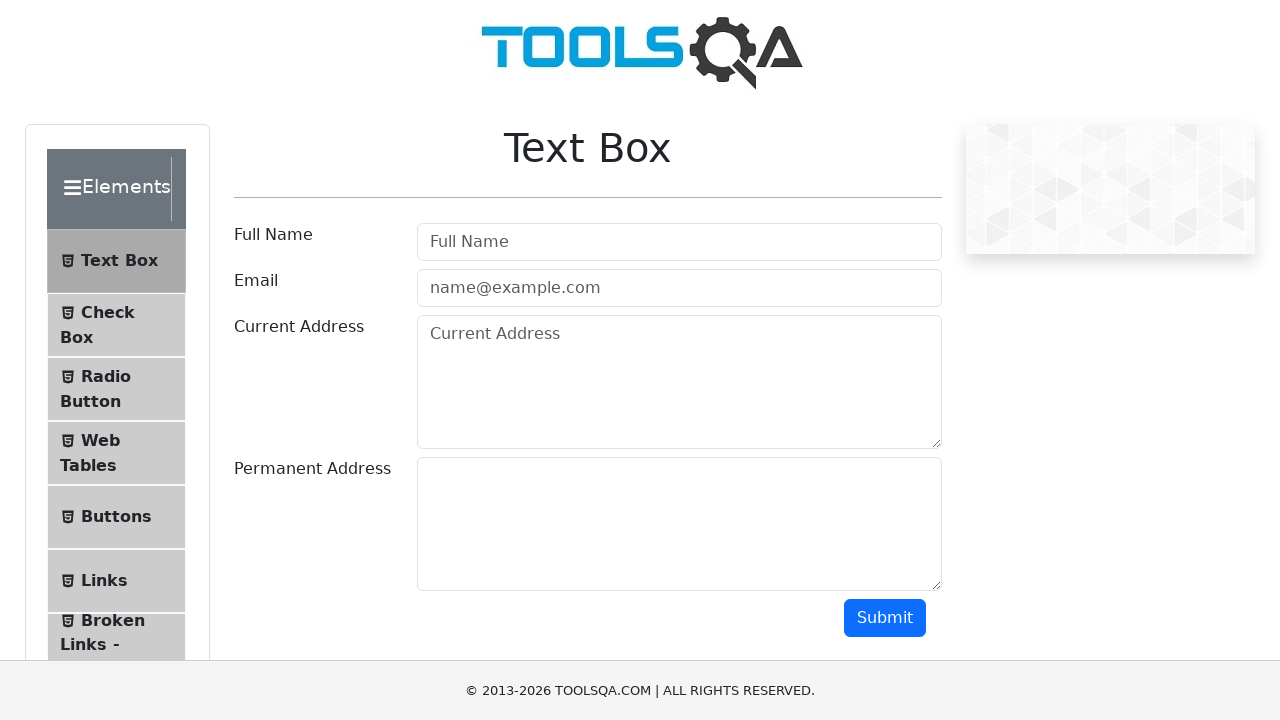